Tests login form validation by attempting to login with empty username and valid password, verifying that an error alert is displayed

Starting URL: https://www.demoblaze.com/index.html

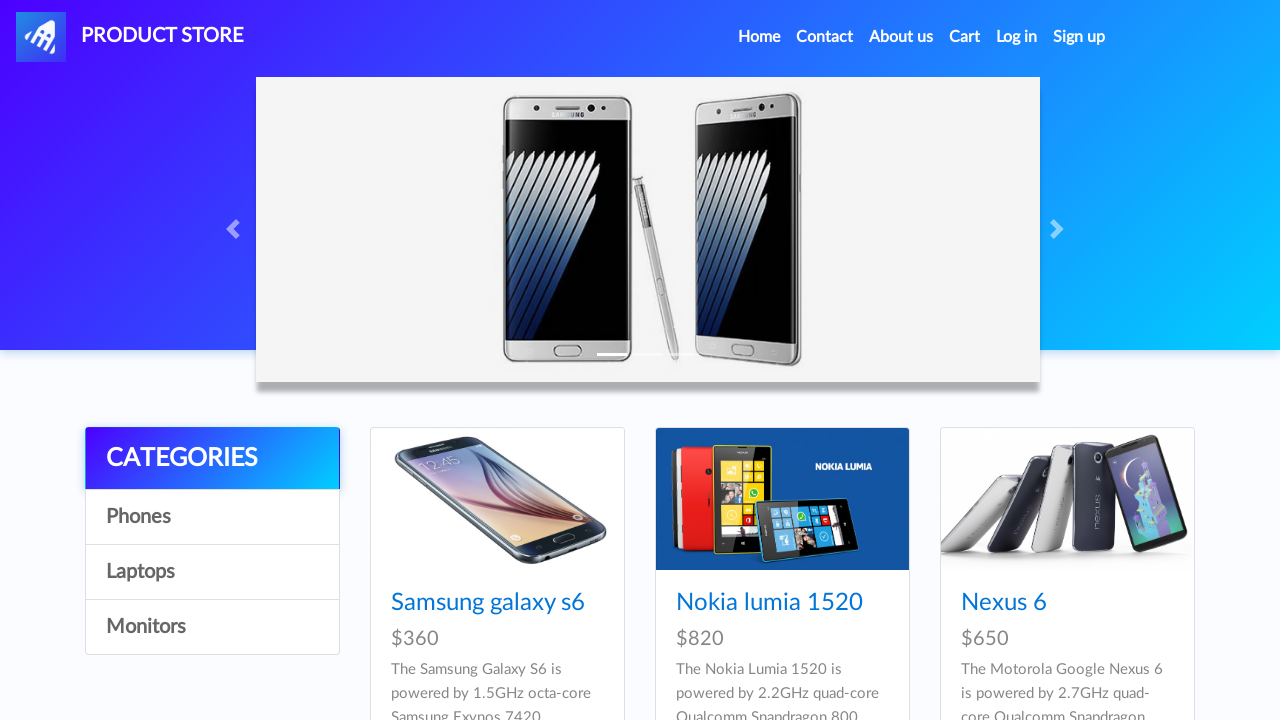

Clicked login link to open login modal at (1017, 37) on #login2
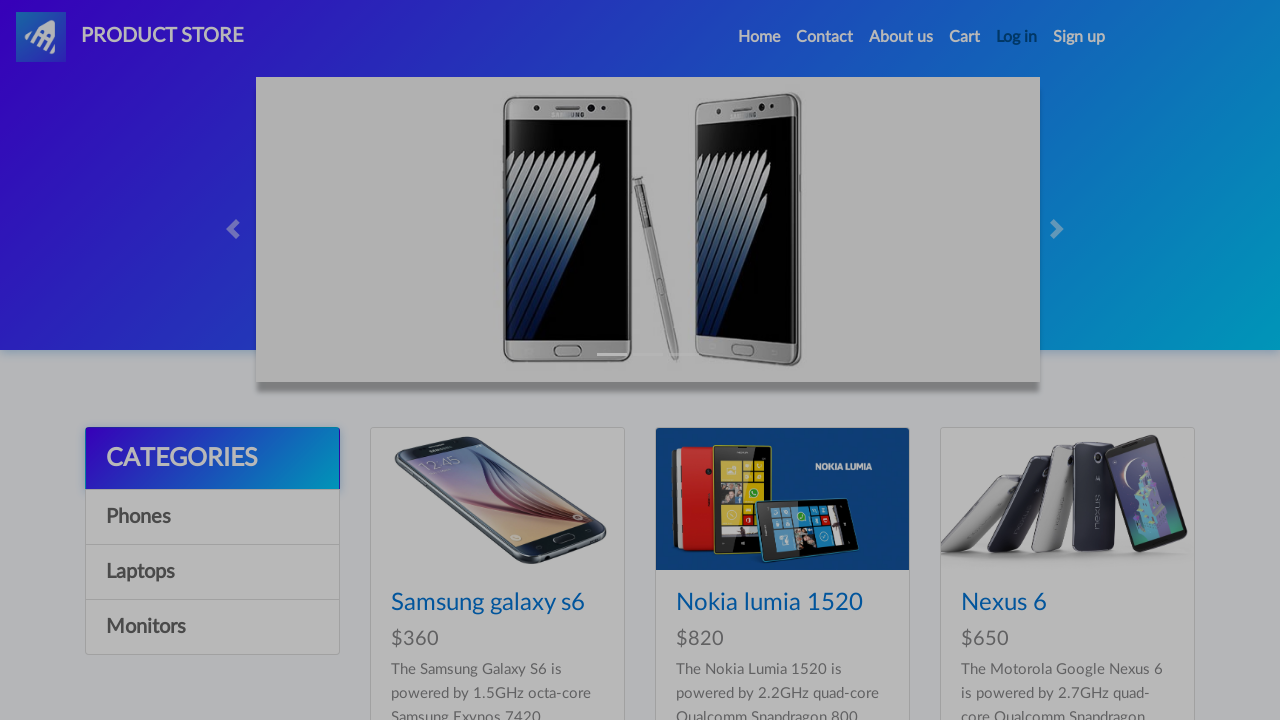

Login modal appeared with username field visible
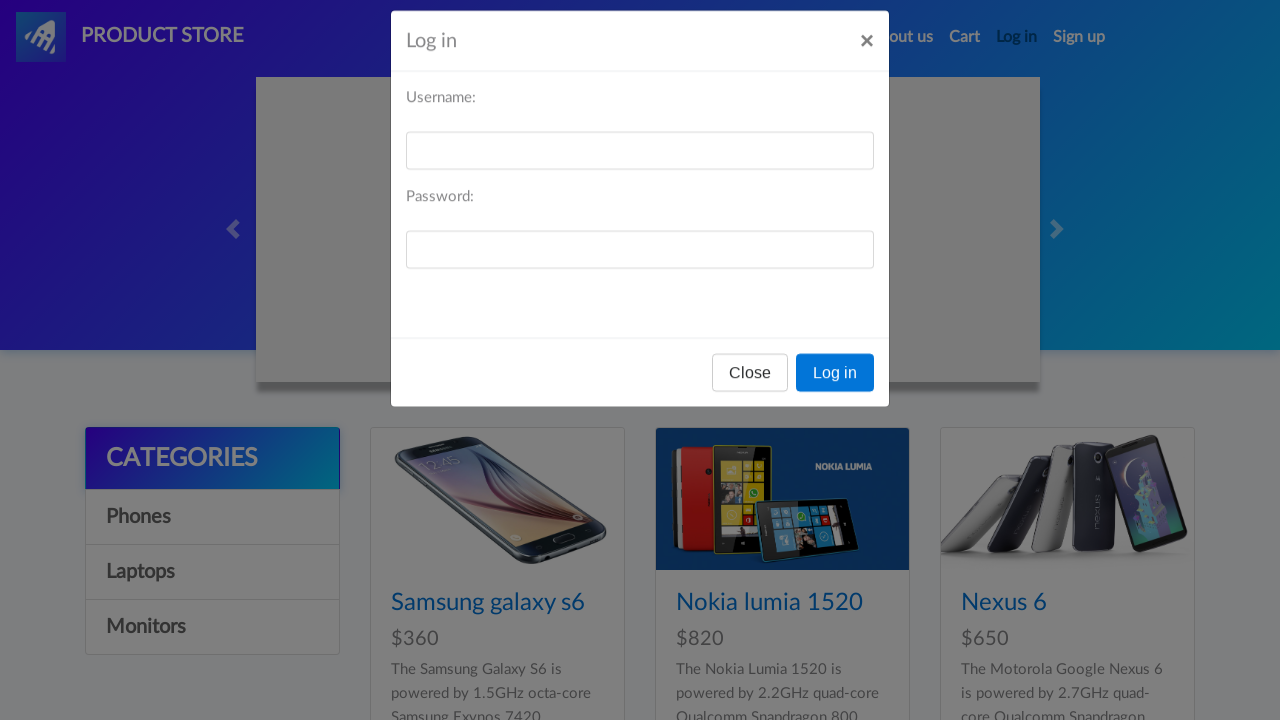

Left username field empty on #loginusername
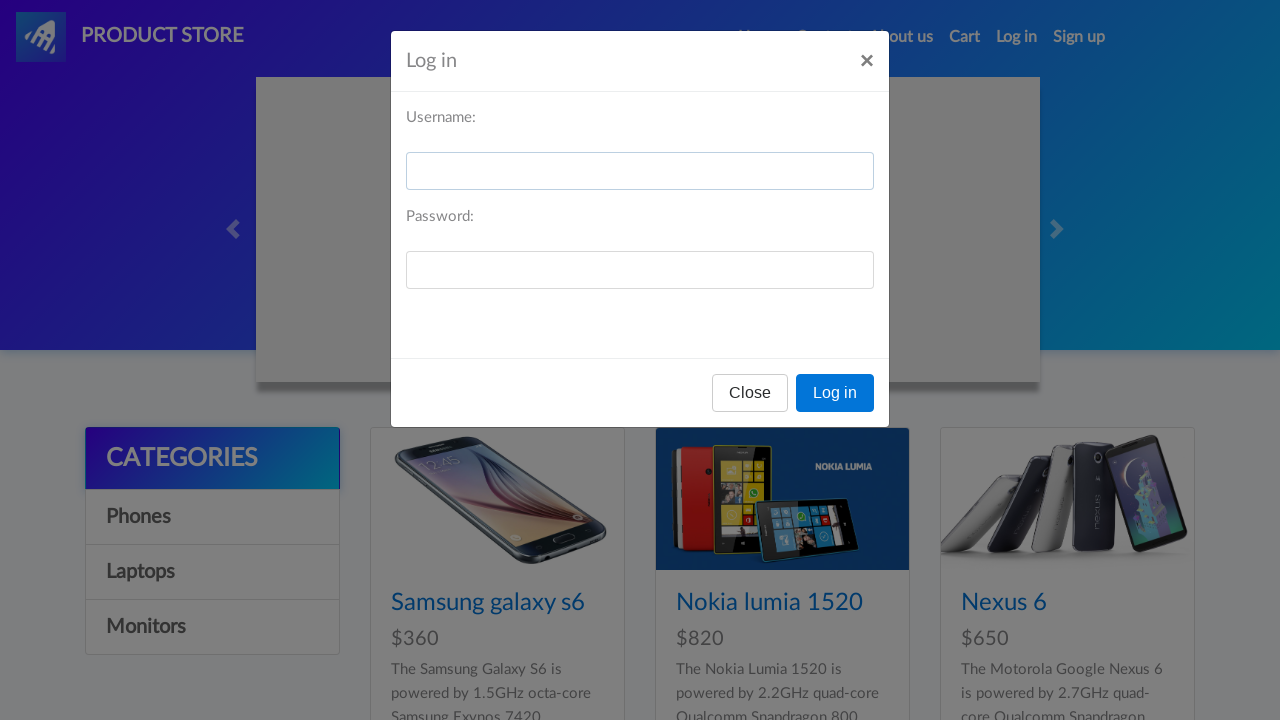

Filled password field with valid password '12345' on #loginpassword
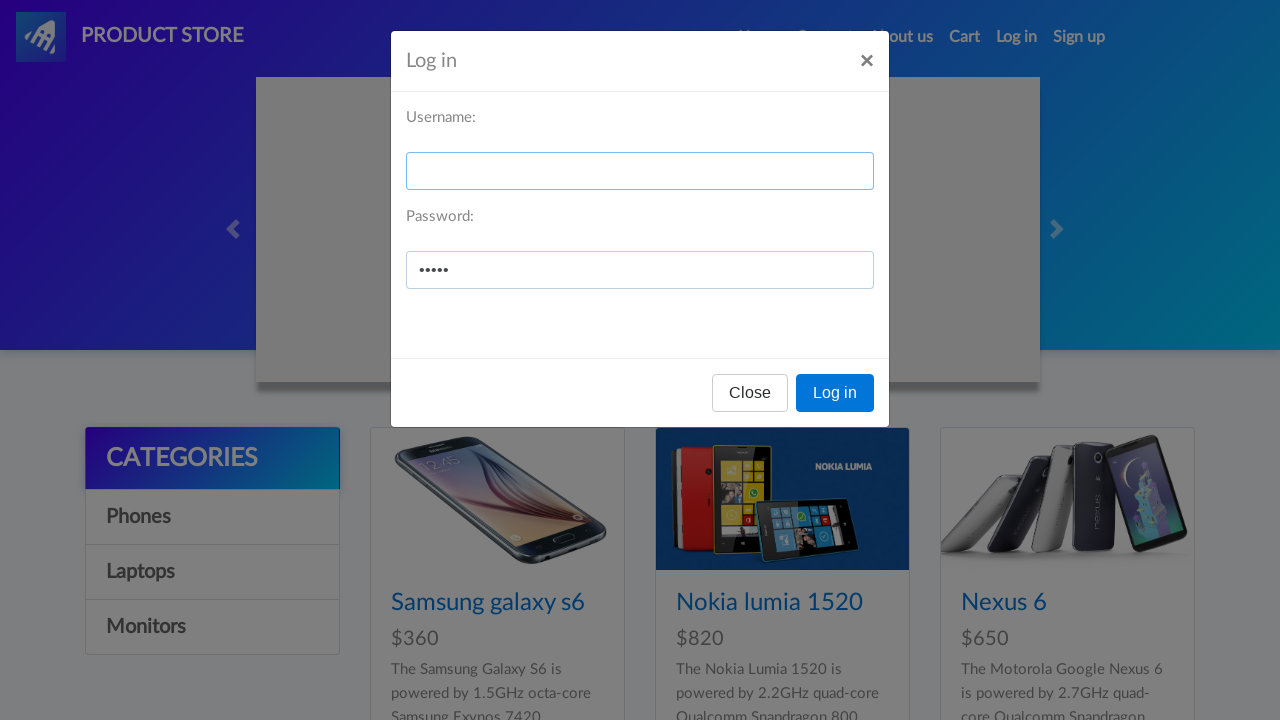

Clicked Log in button to submit form with empty username at (835, 393) on button:has-text('Log in')
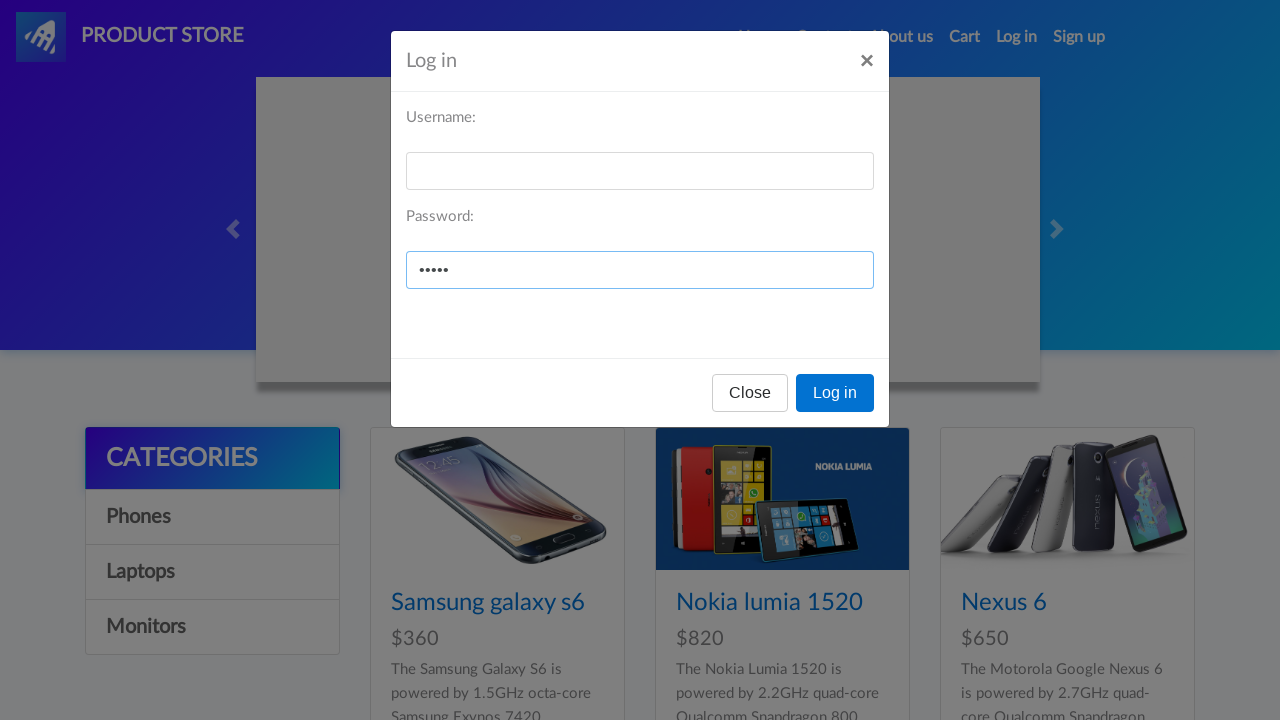

Error alert displayed and accepted, validating empty username rejection
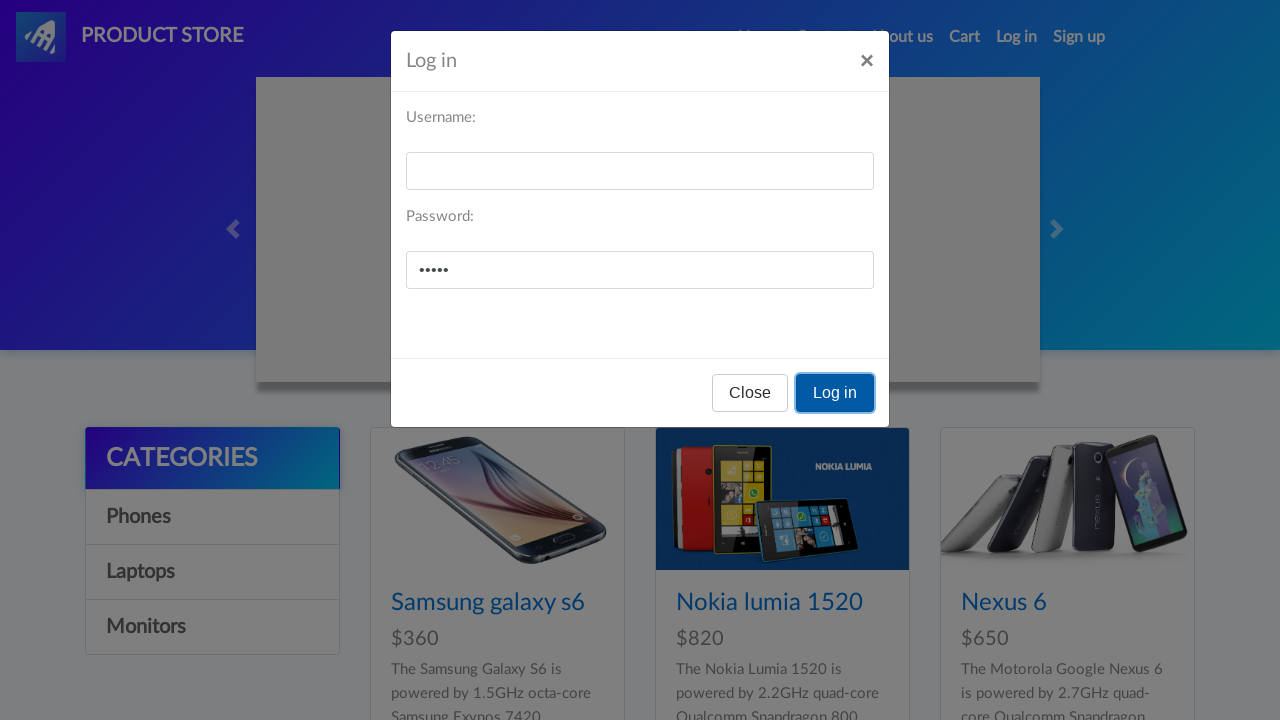

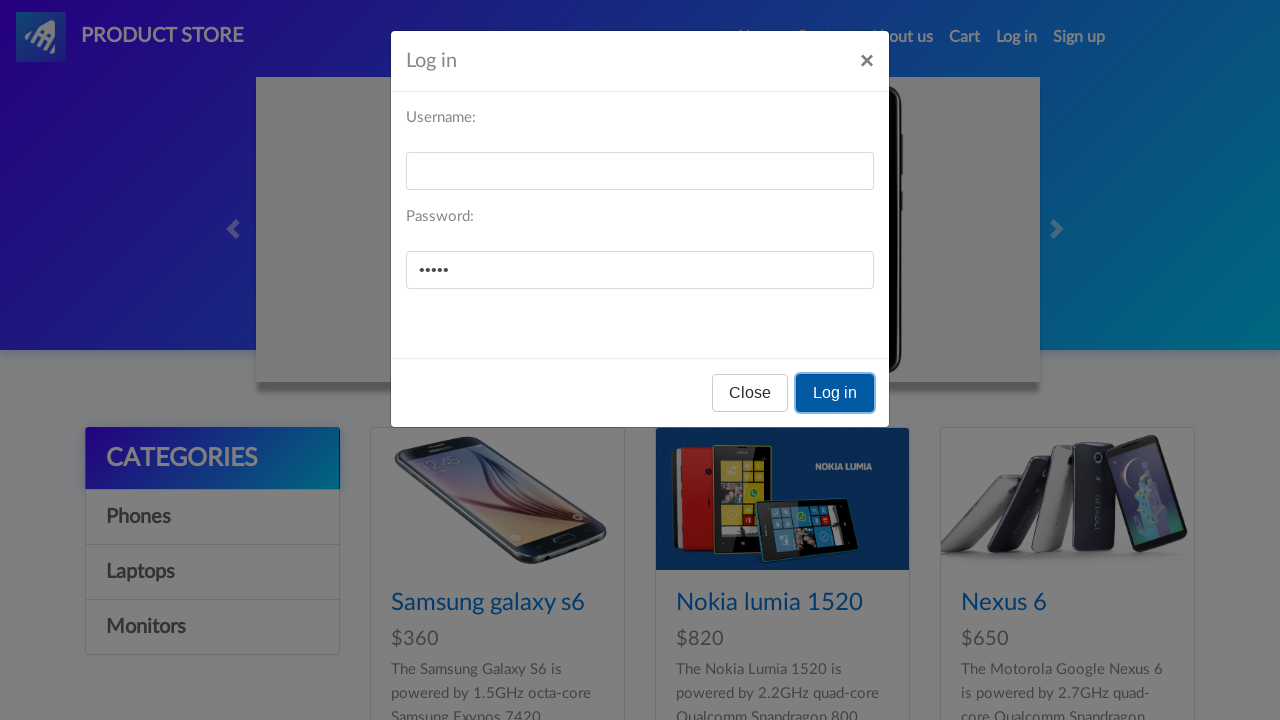